Tests drag and drop functionality on jQuery UI demo page by dragging an element and dropping it onto a target area

Starting URL: http://jqueryui.com/droppable

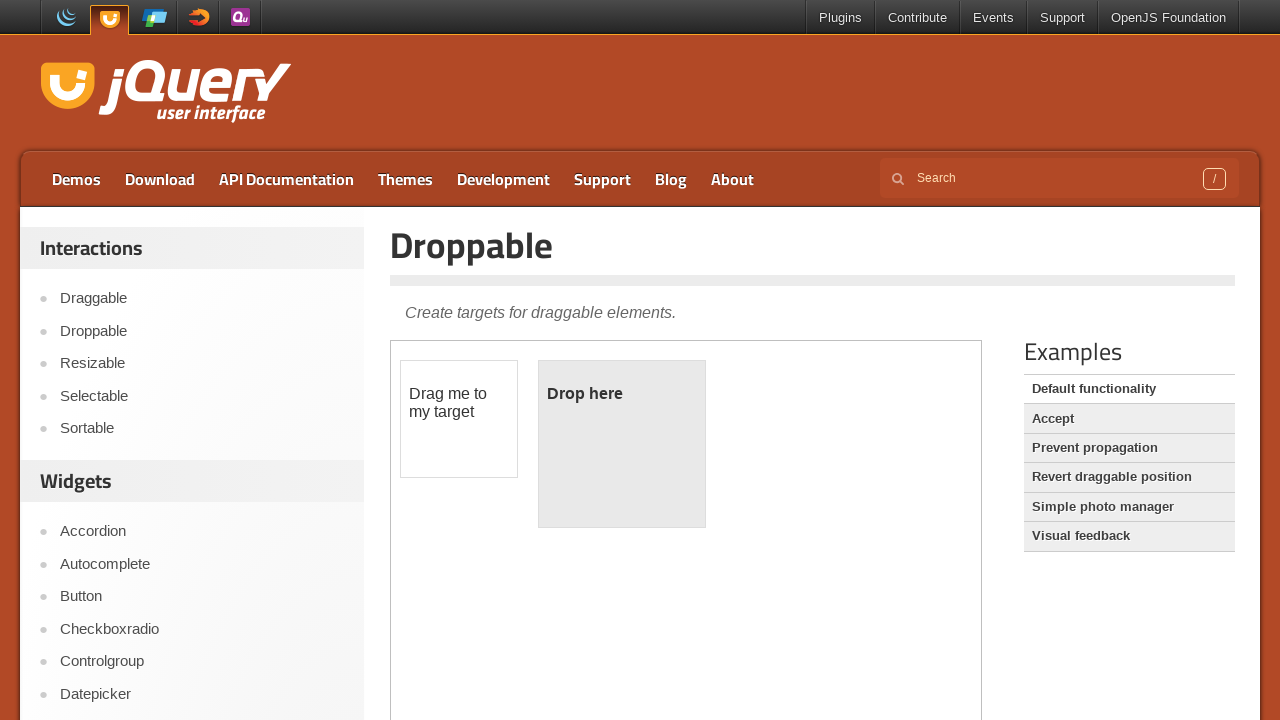

Located the iframe containing the drag and drop demo
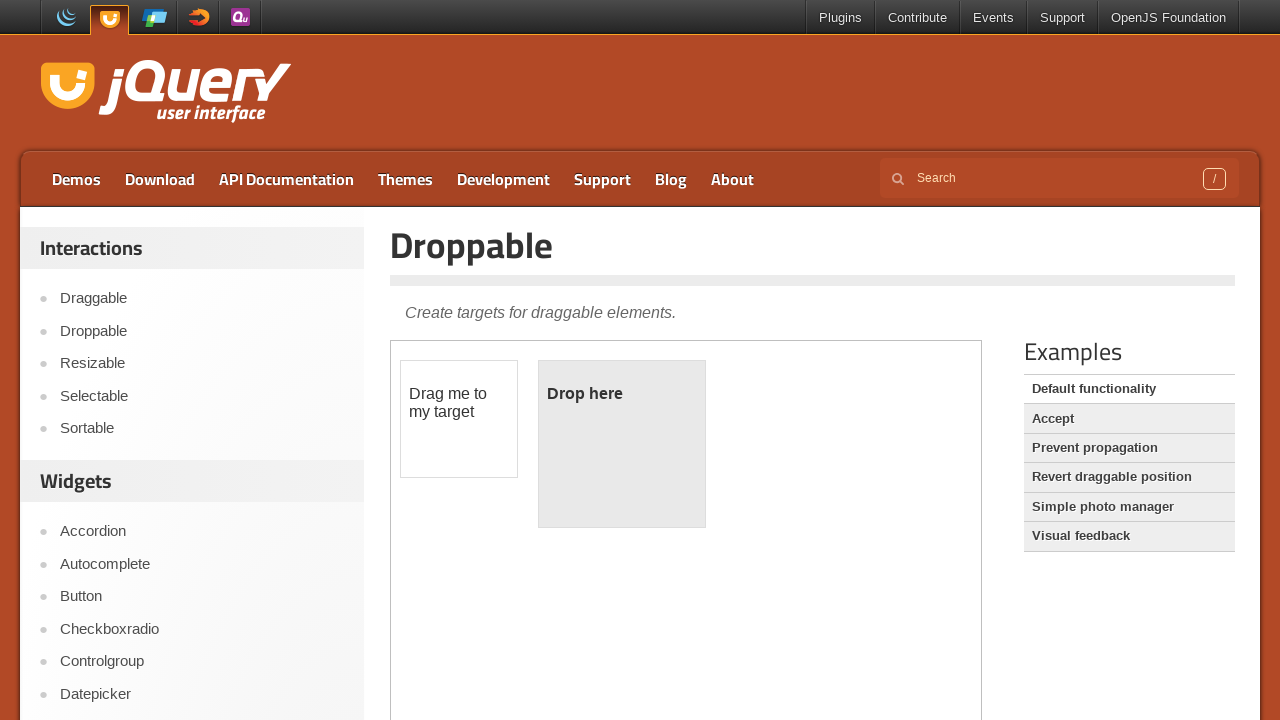

Located the draggable element
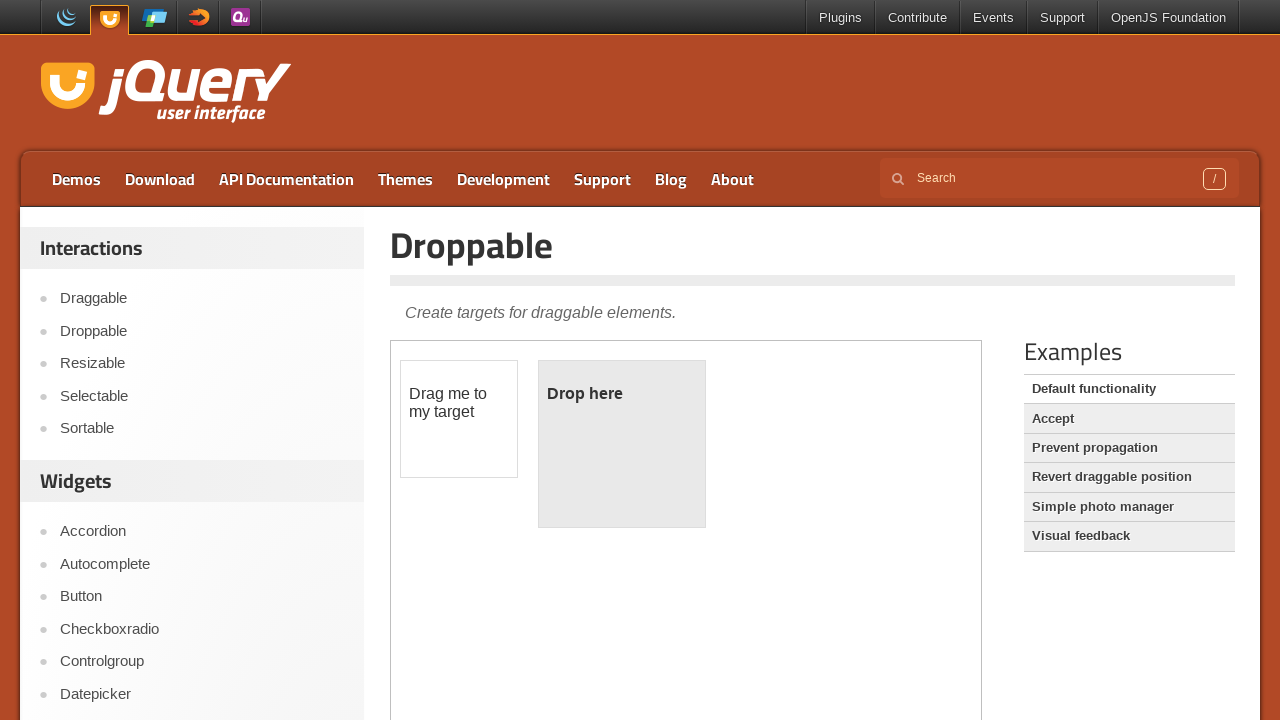

Located the droppable target area
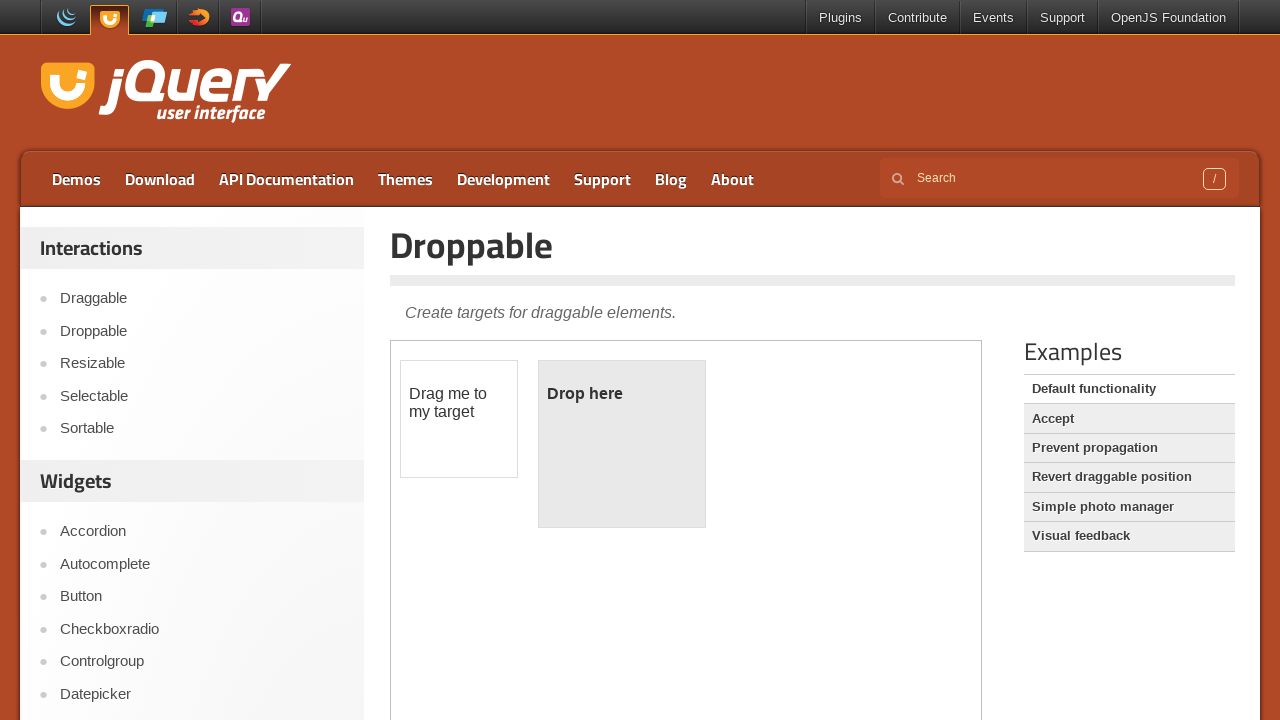

Dragged the draggable element and dropped it onto the droppable target area at (622, 444)
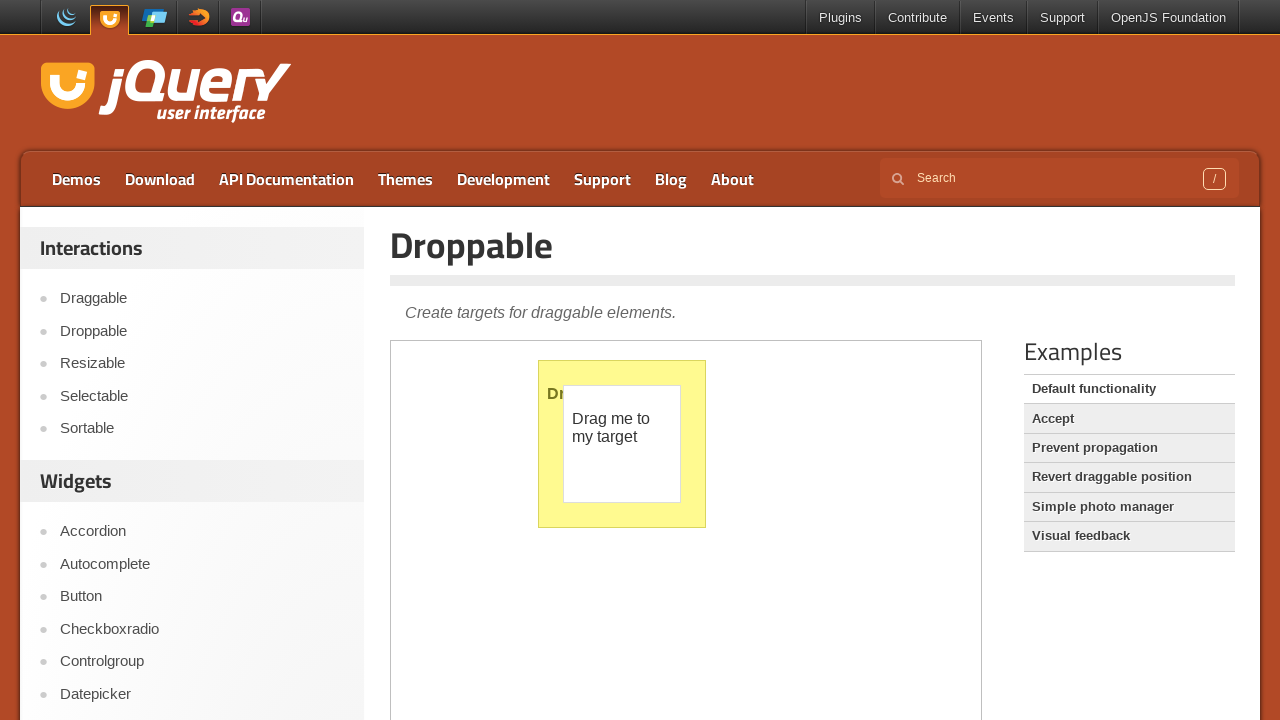

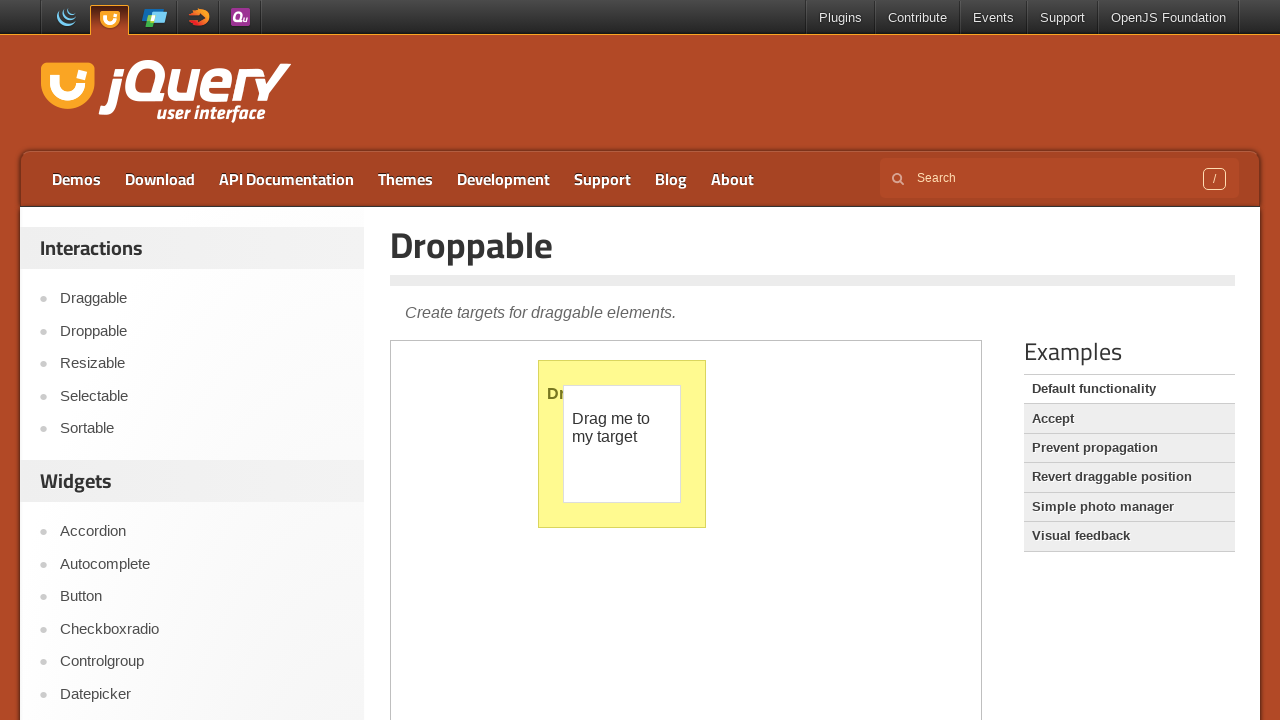